Tests that an error message is displayed when attempting to login with a locked out user account

Starting URL: https://www.saucedemo.com/

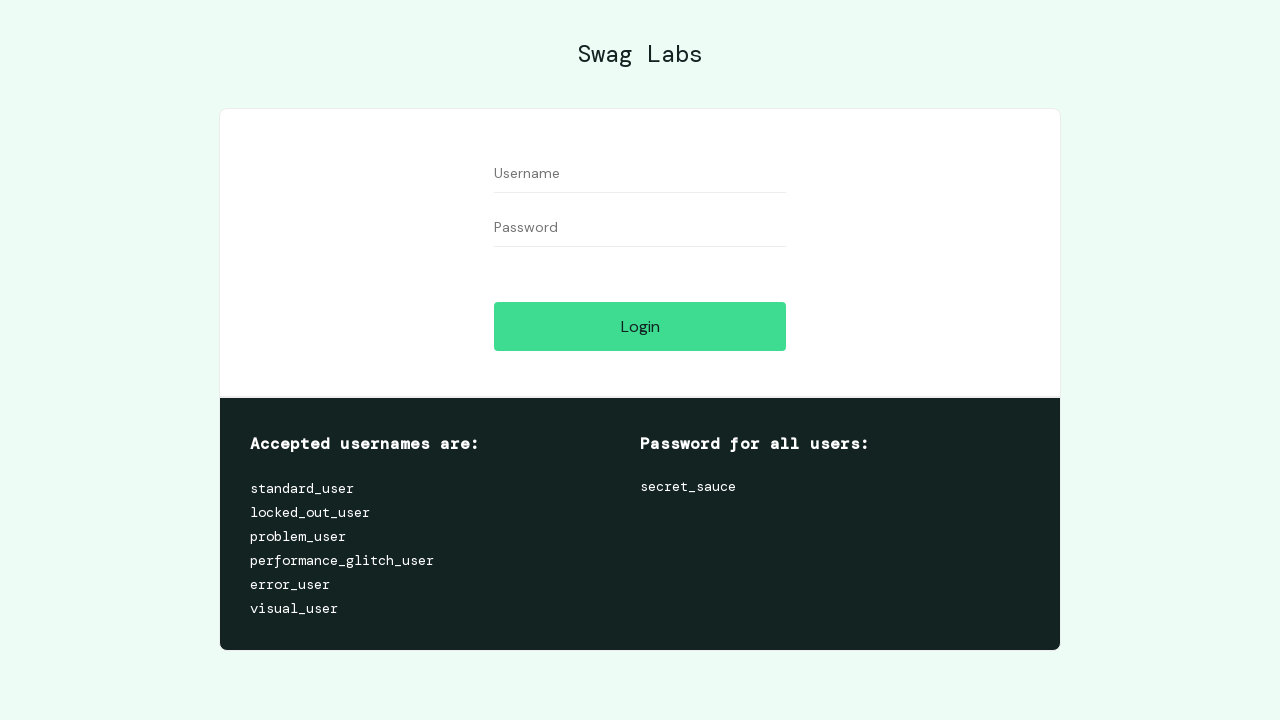

Filled username field with 'locked_out_user' on #user-name
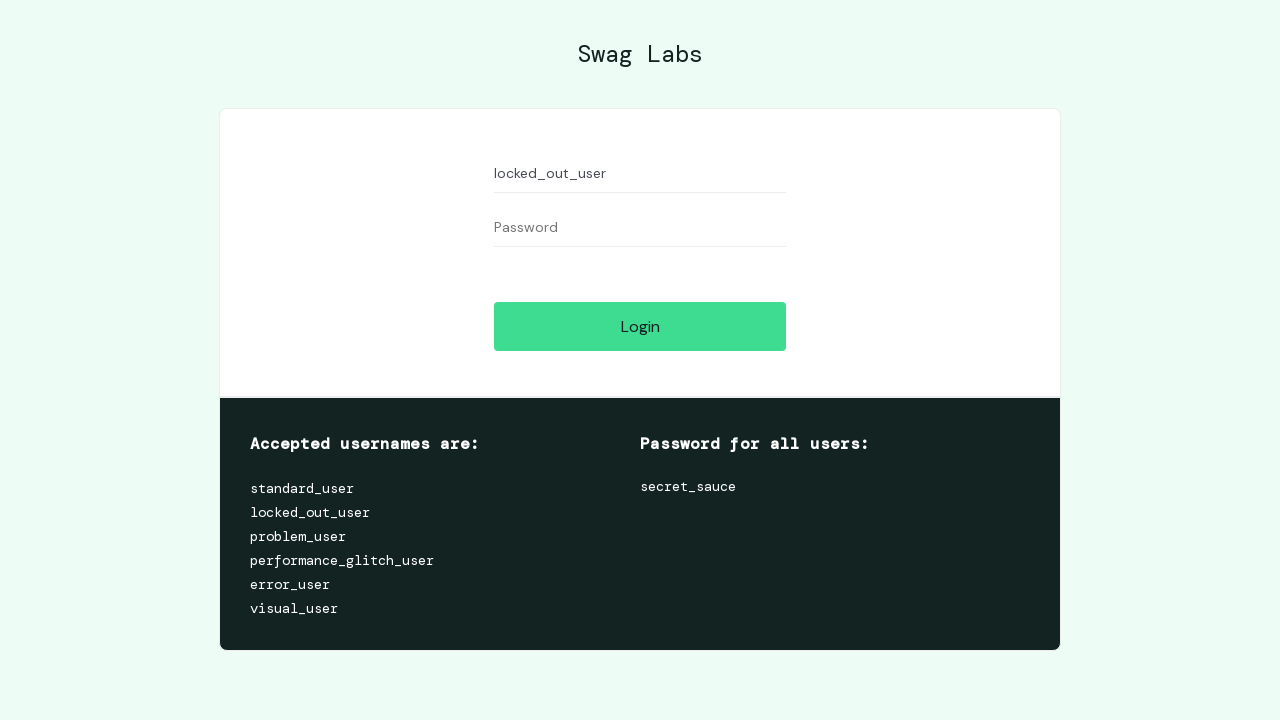

Filled password field with 'secret_sauce' on #password
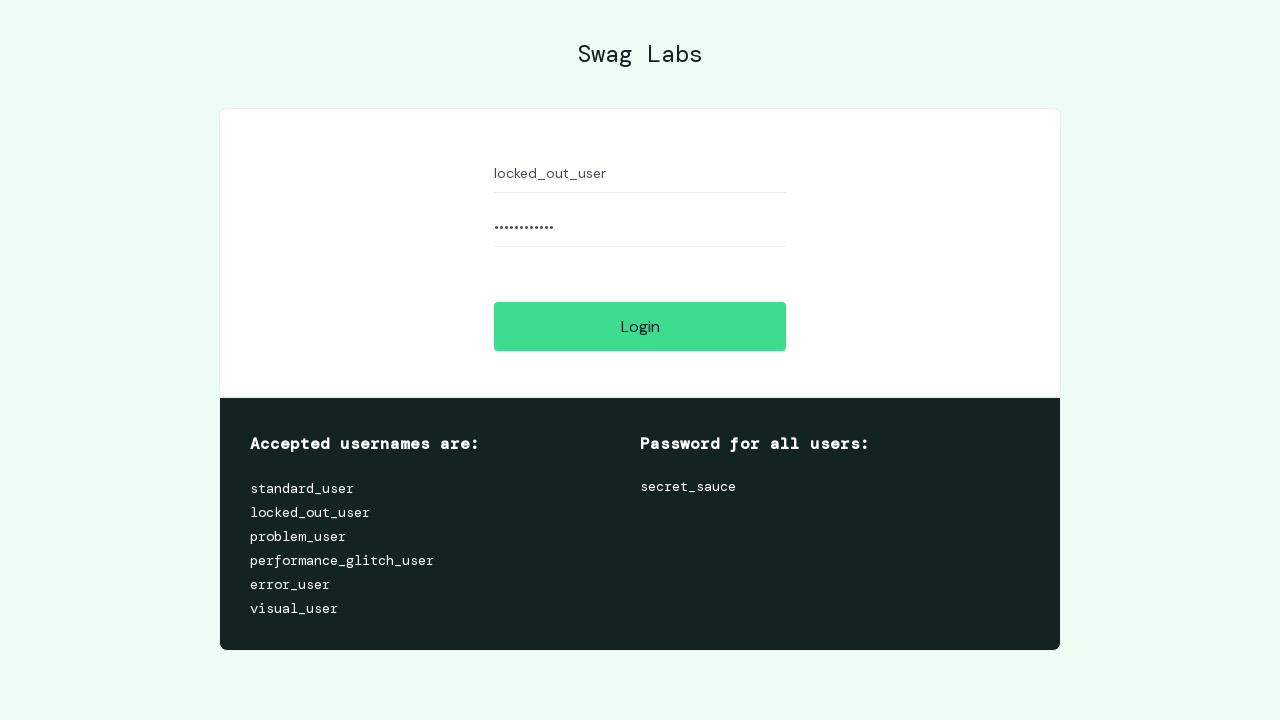

Clicked login button at (640, 326) on #login-button
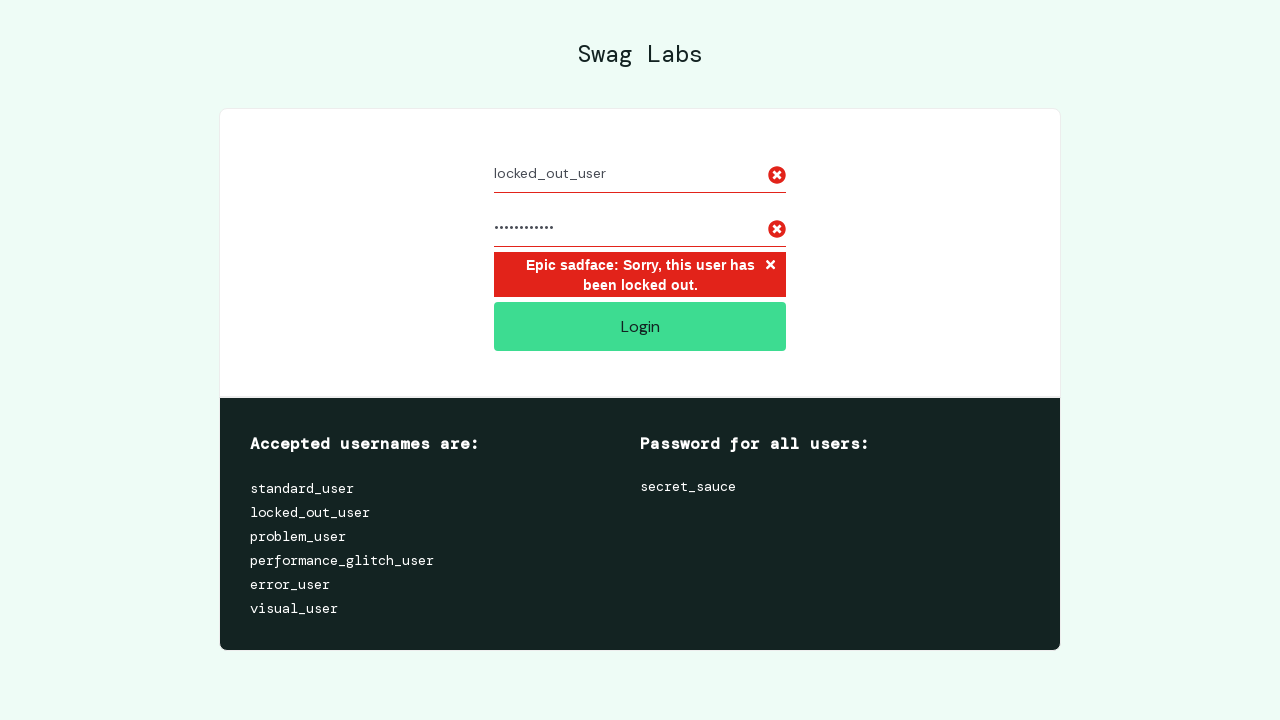

Error message displayed: 'Epic sadface: Sorry, this user has been locked out.'
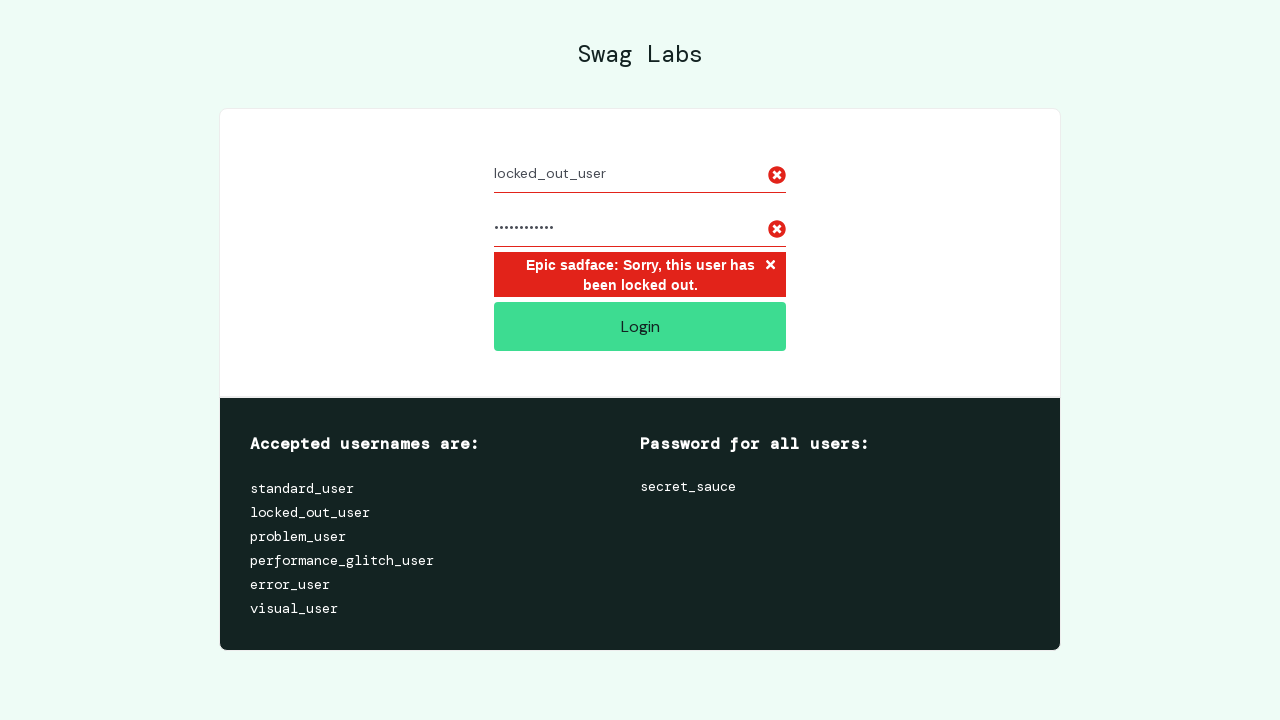

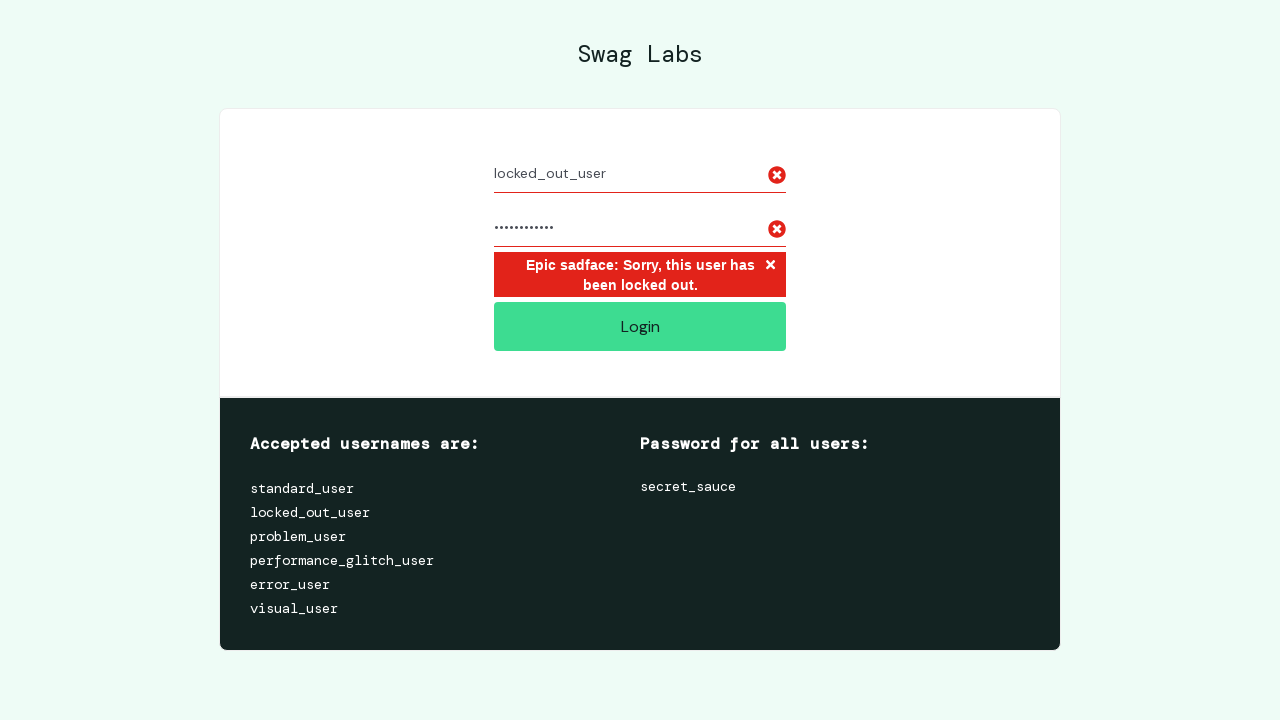